Fills out a student registration form with personal information including name, email, gender, phone number, date of birth, and hobbies, then submits the form

Starting URL: https://demoqa.com/automation-practice-form

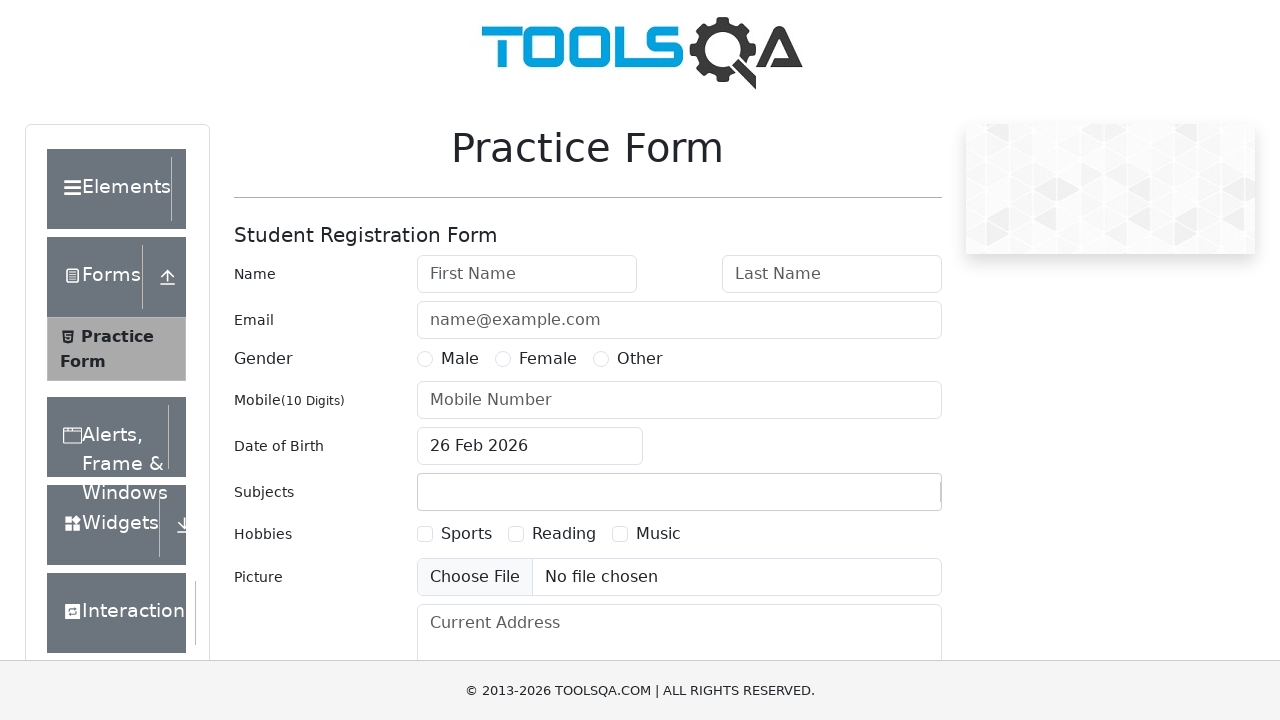

Hidden footer element to prevent overlapping
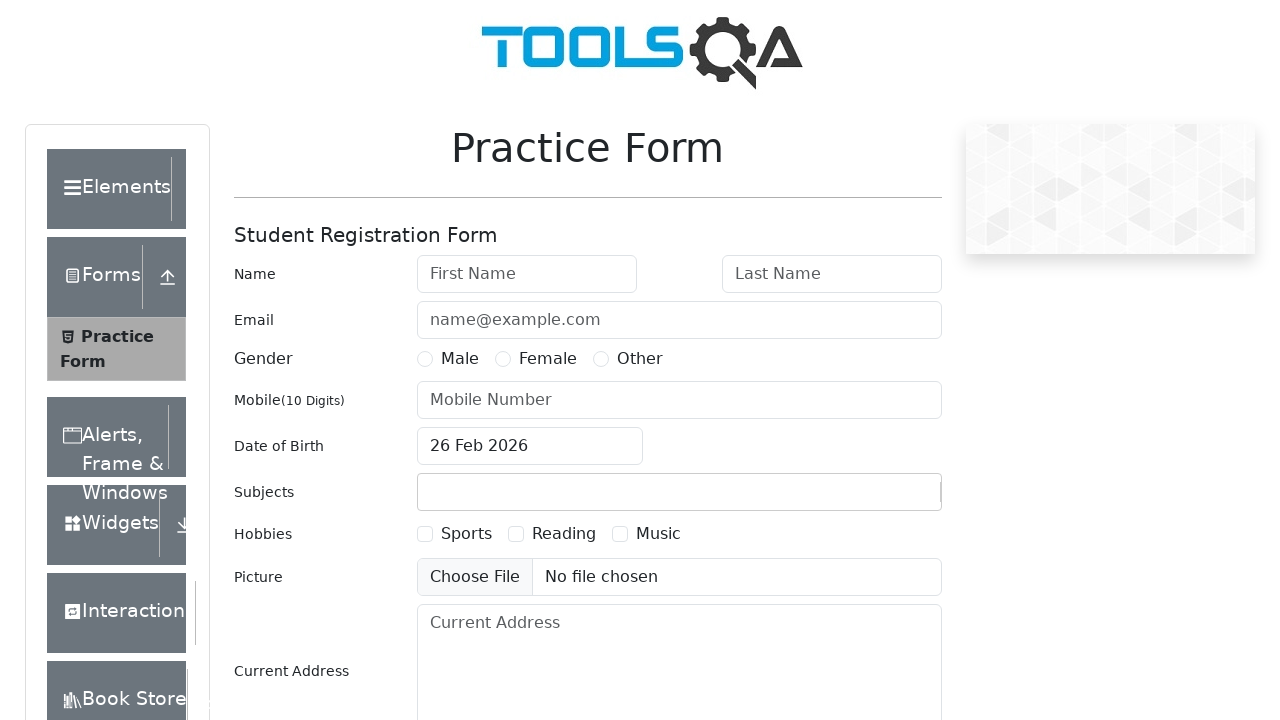

Filled first name field with 'Sergey' on #firstName
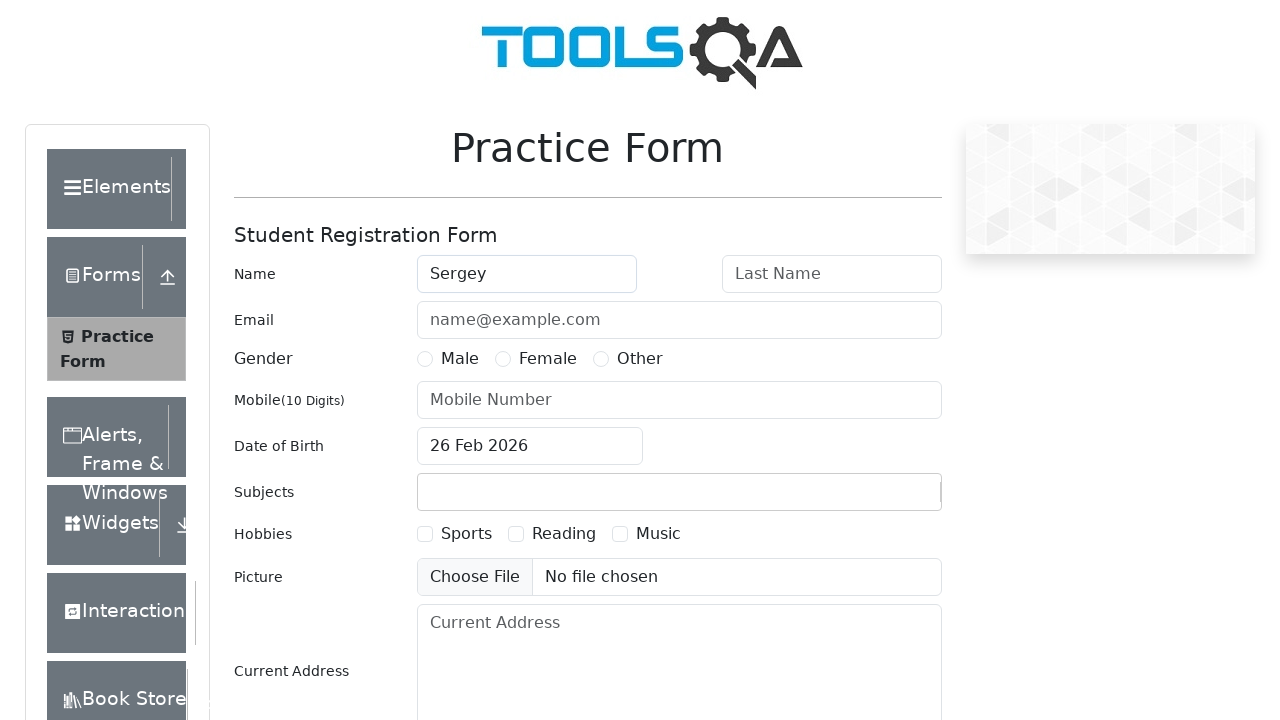

Filled last name field with 'Sergeev' on #lastName
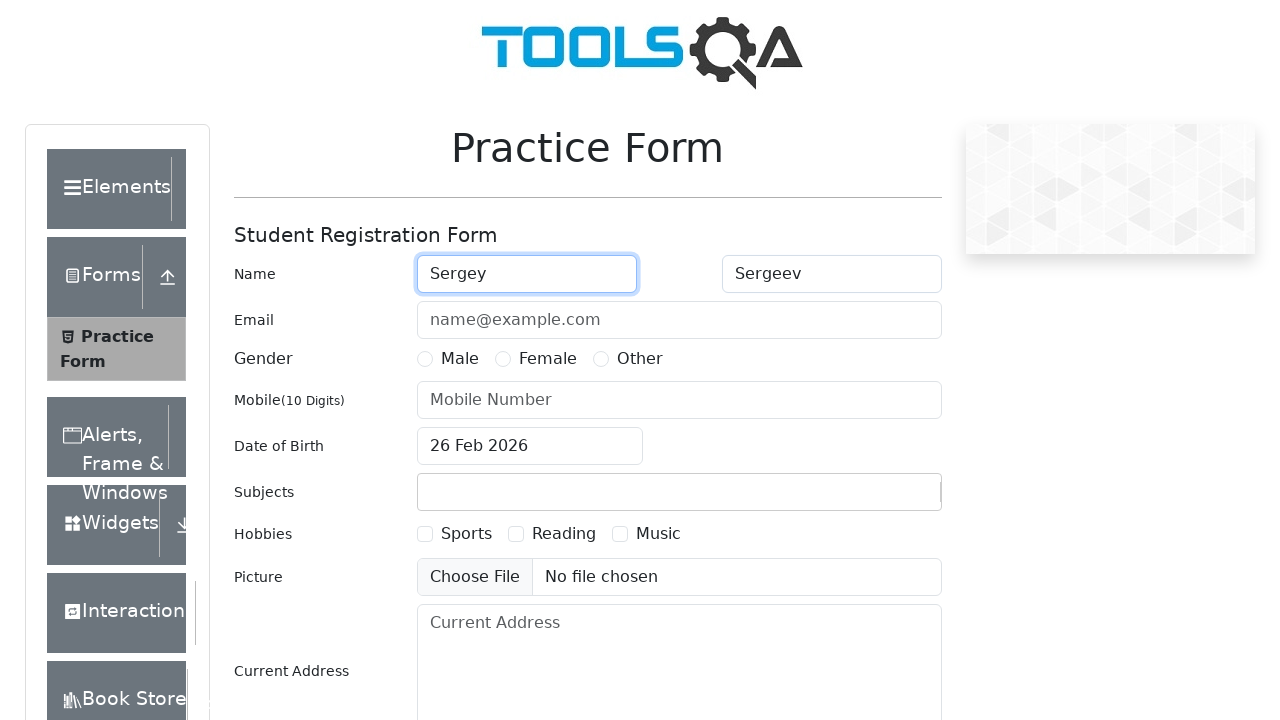

Filled email field with 'kselon@bk.ru' on #userEmail
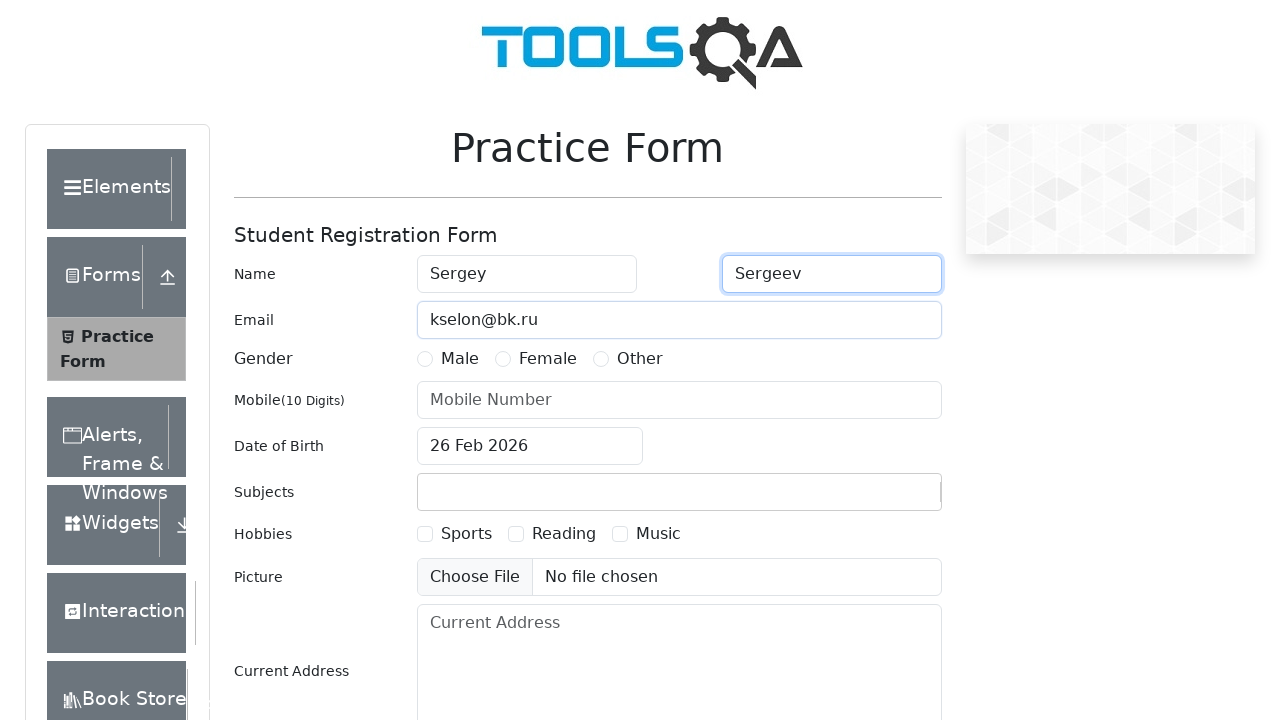

Selected 'Male' gender option at (460, 359) on label:has-text('Male')
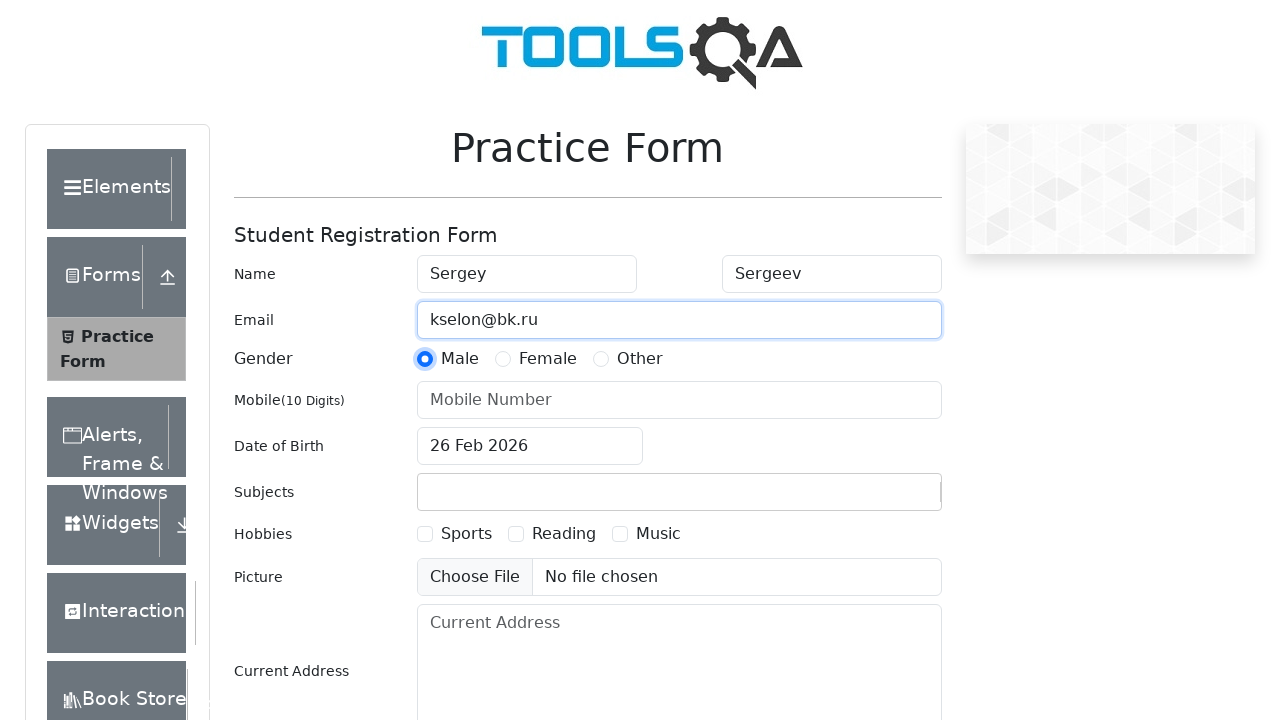

Filled phone number field with '1234567890' on #userNumber
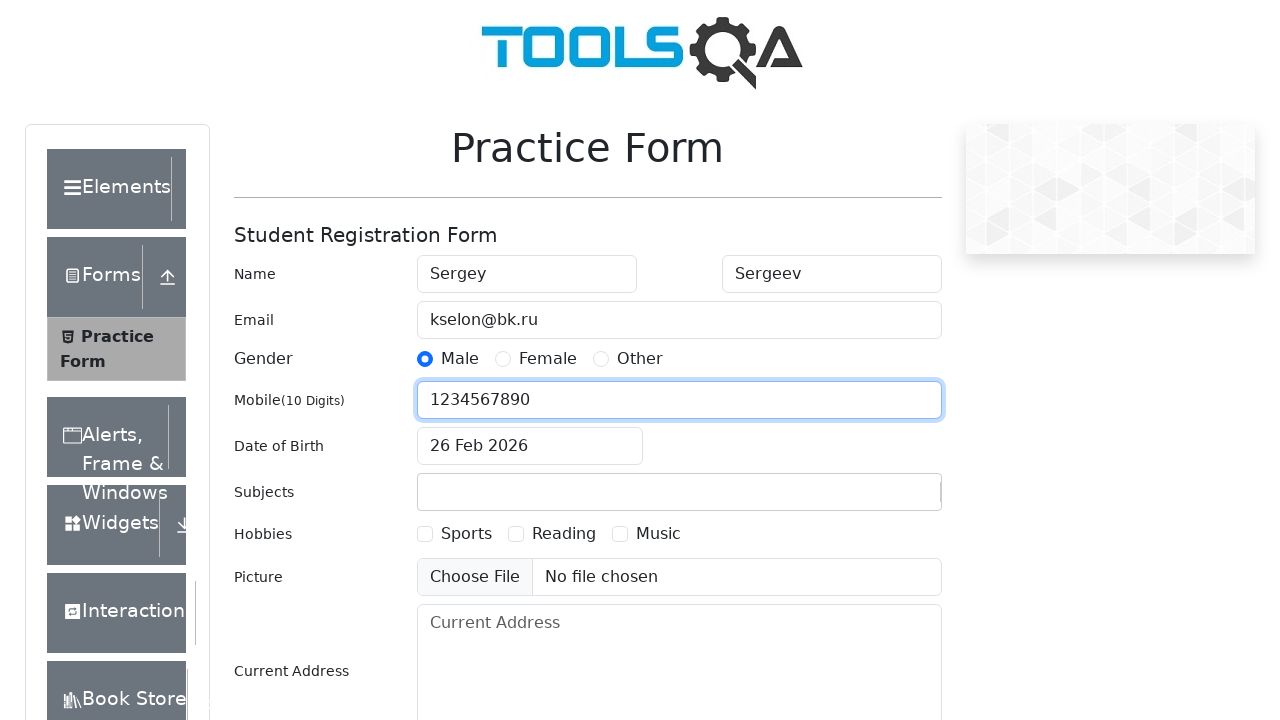

Clicked date of birth input field at (530, 446) on #dateOfBirthInput
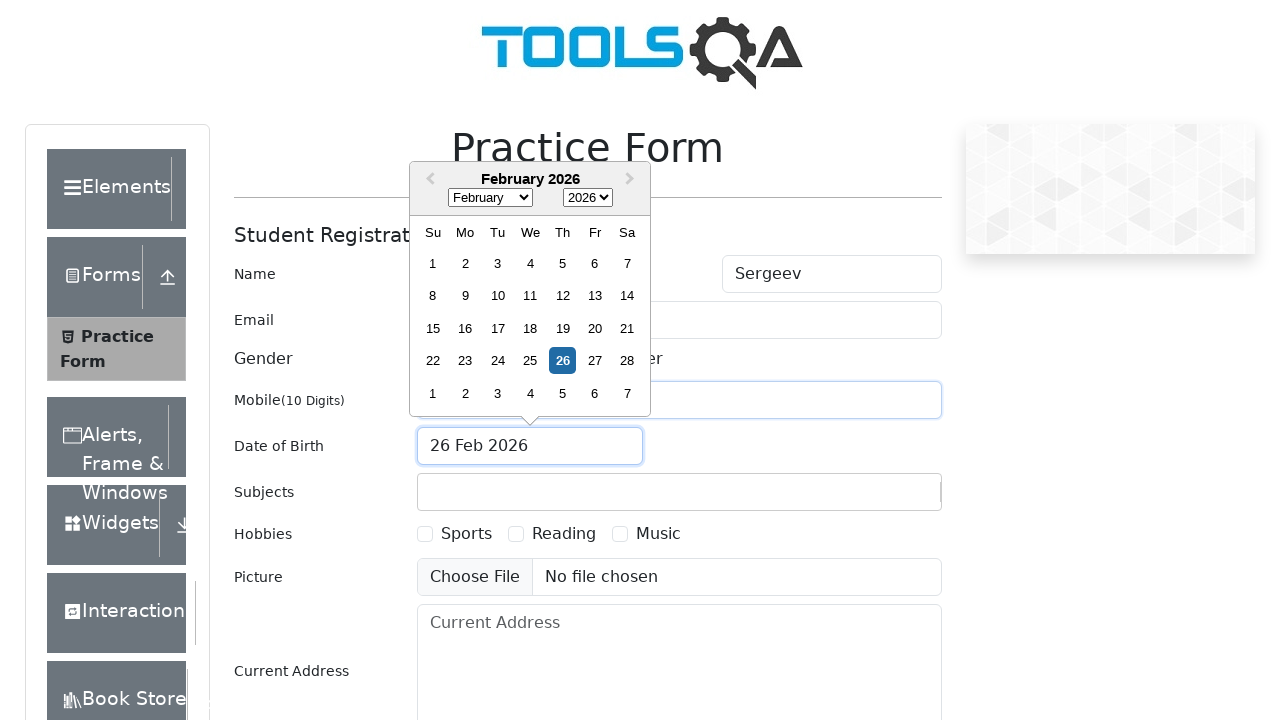

Selected all text in date of birth field
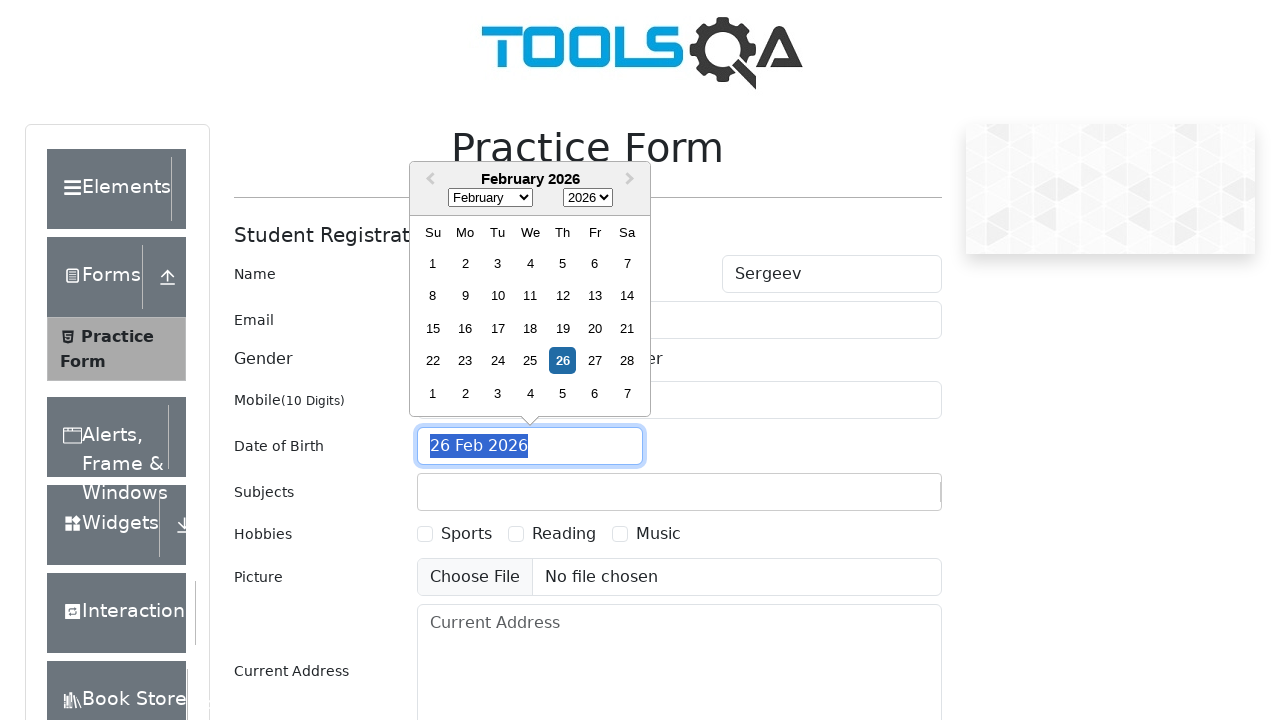

Filled date of birth with '17 October 1970' on #dateOfBirthInput
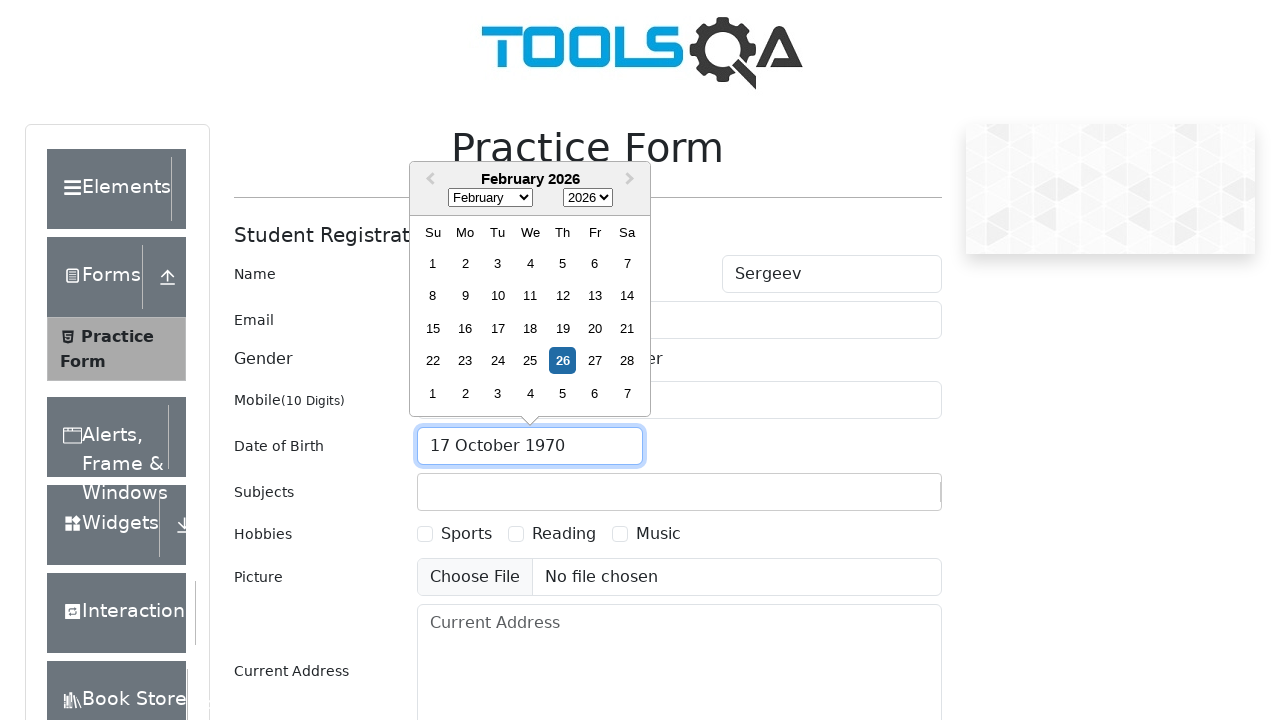

Selected 'Sports' hobby checkbox at (466, 534) on label:has-text('Sports')
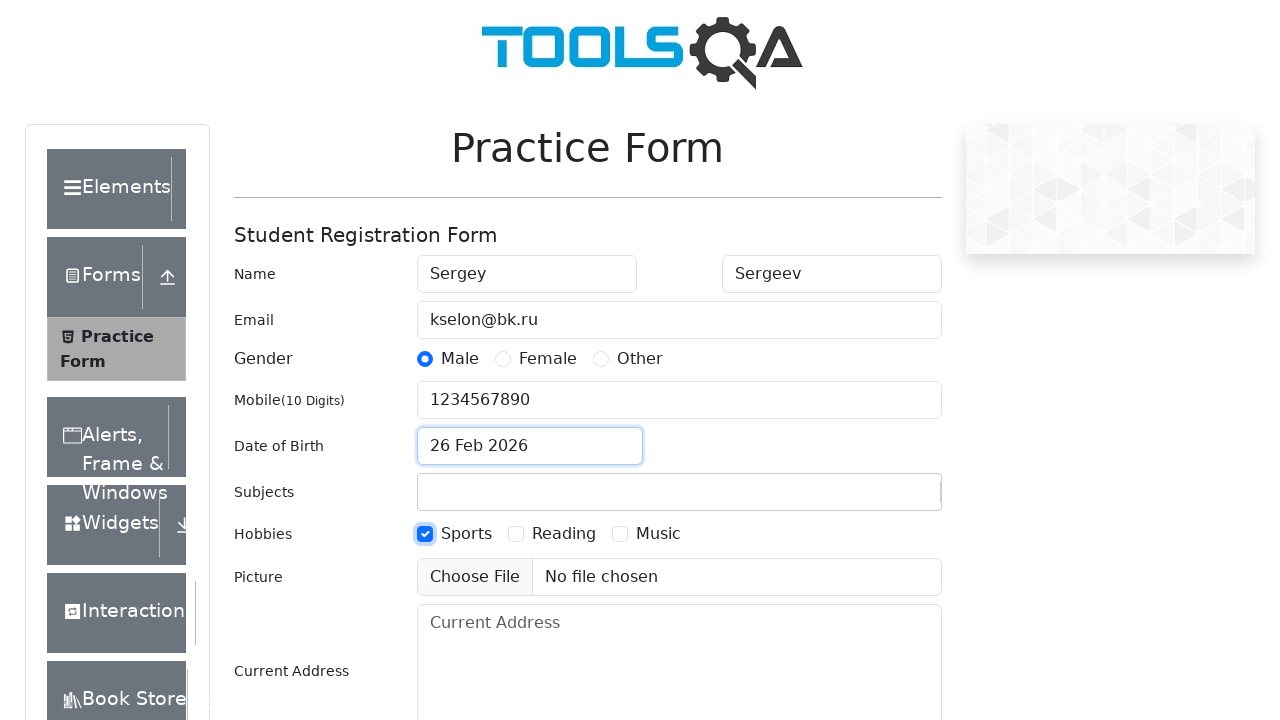

Clicked submit button to submit the student registration form at (885, 499) on #submit
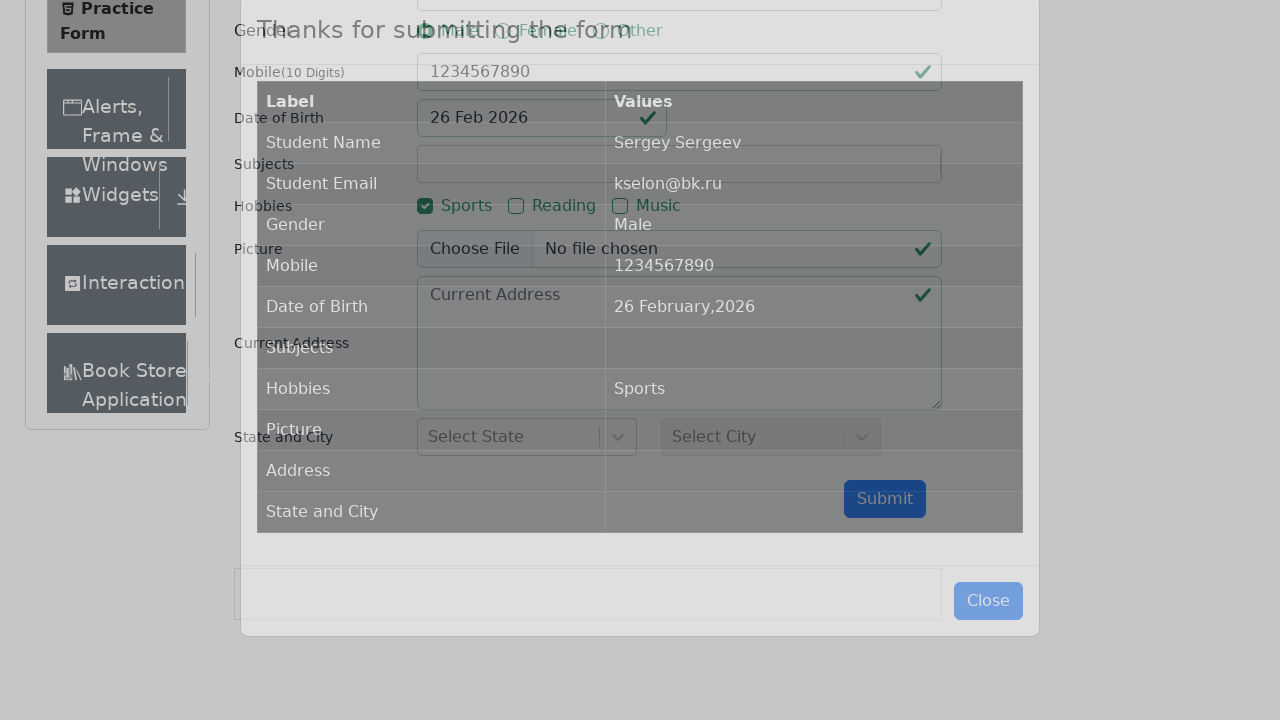

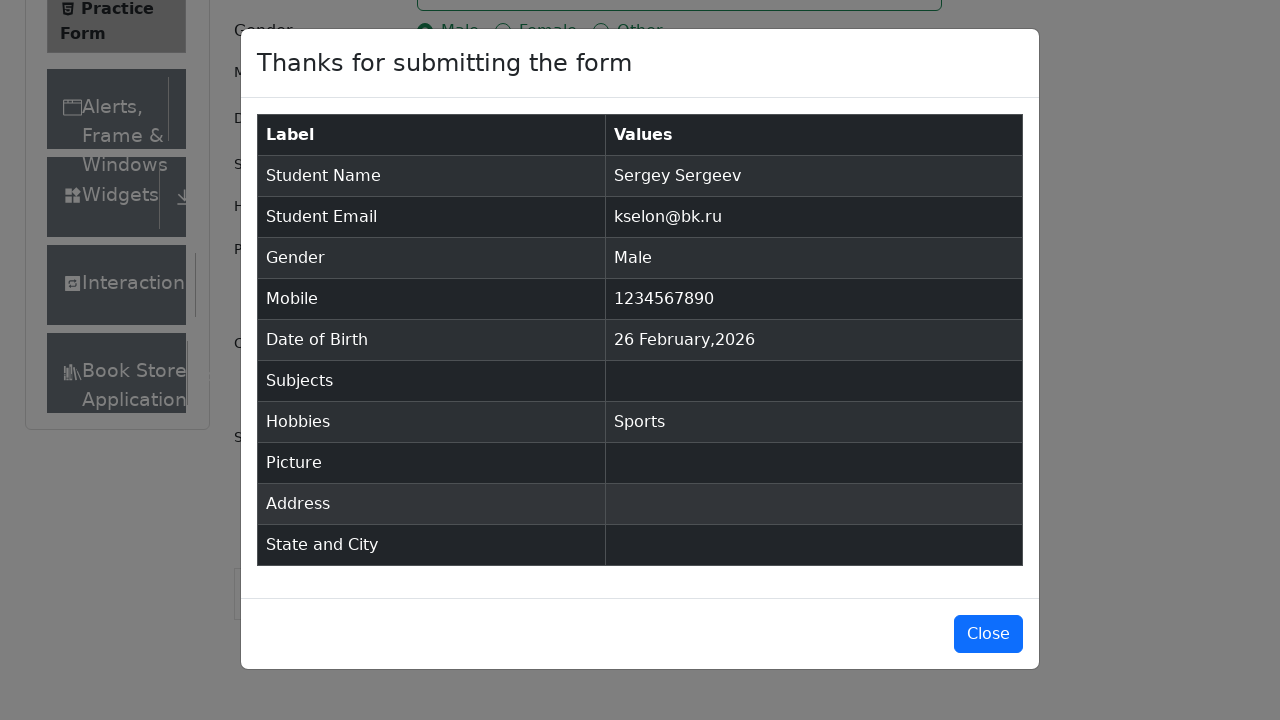